Tests e-commerce functionality by adding an iPhone 12 product to the shopping cart and verifying it appears in the cart

Starting URL: https://bstackdemo.com/

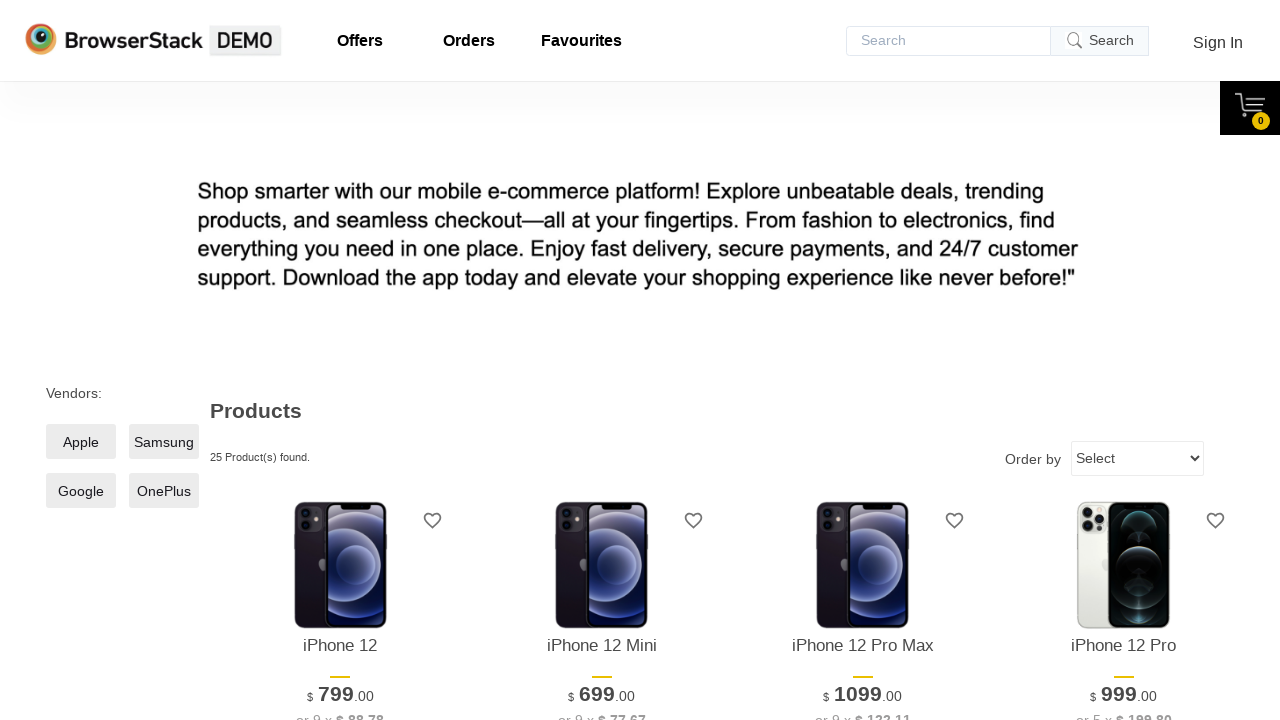

Page loaded and title verified to contain 'StackDemo'
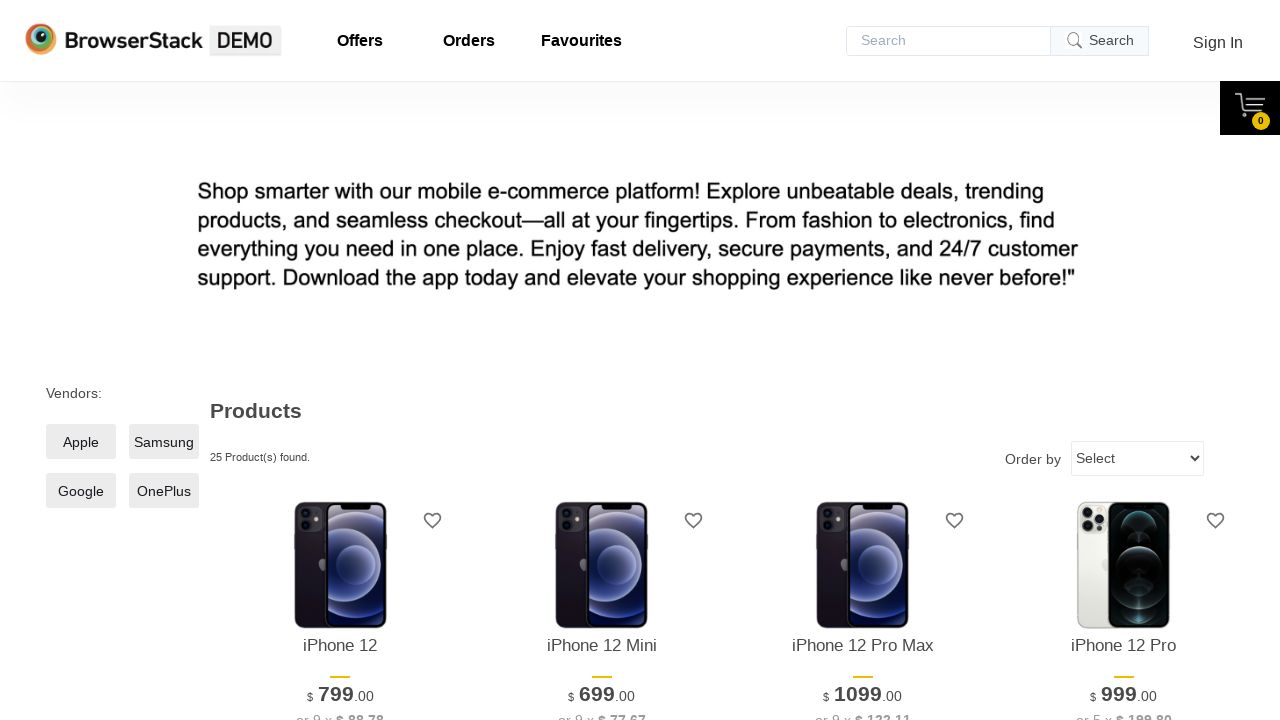

iPhone 12 product selector became visible
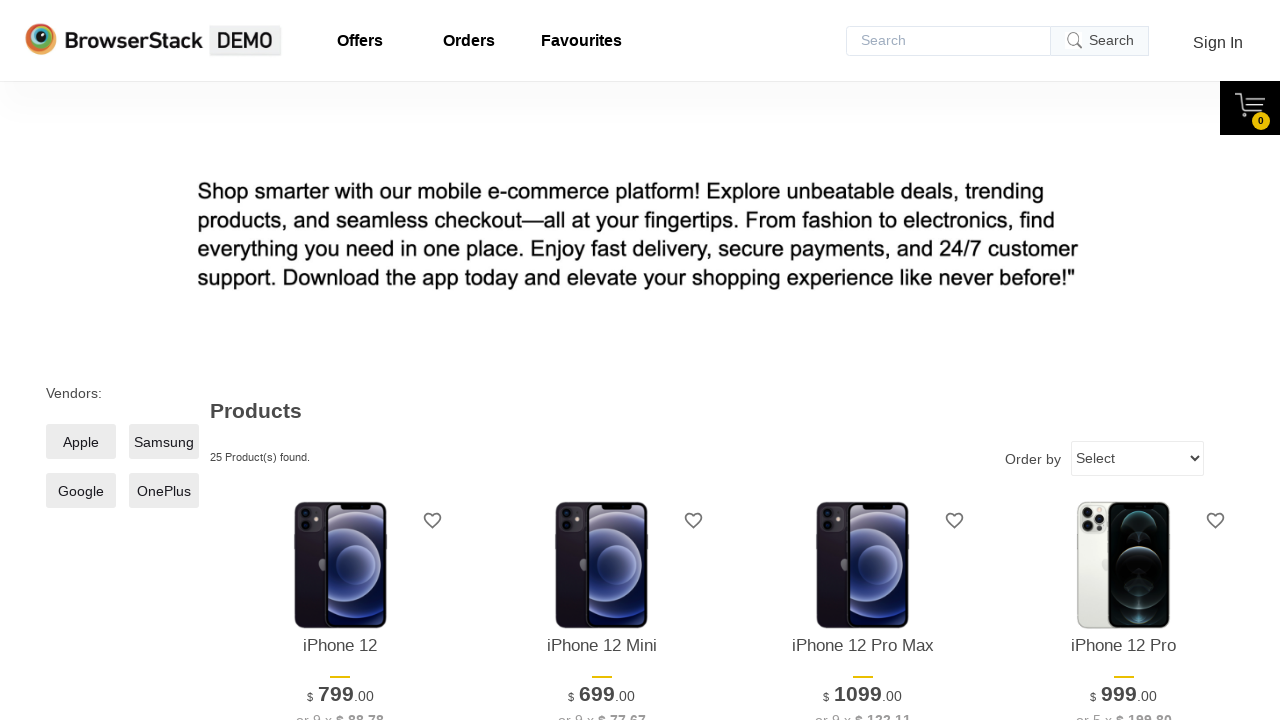

Retrieved iPhone 12 product text: 'iPhone 12'
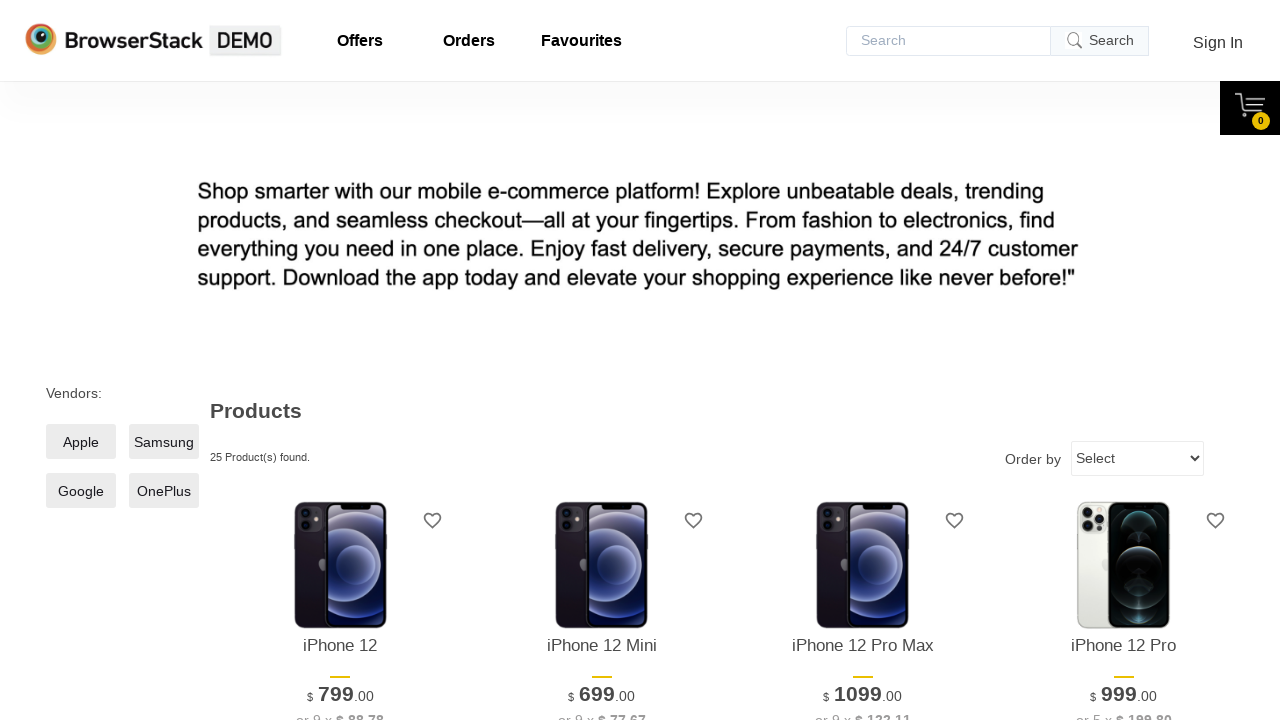

Clicked 'Add to cart' button for iPhone 12 at (340, 361) on xpath=//*[@id="1"]/div[4]
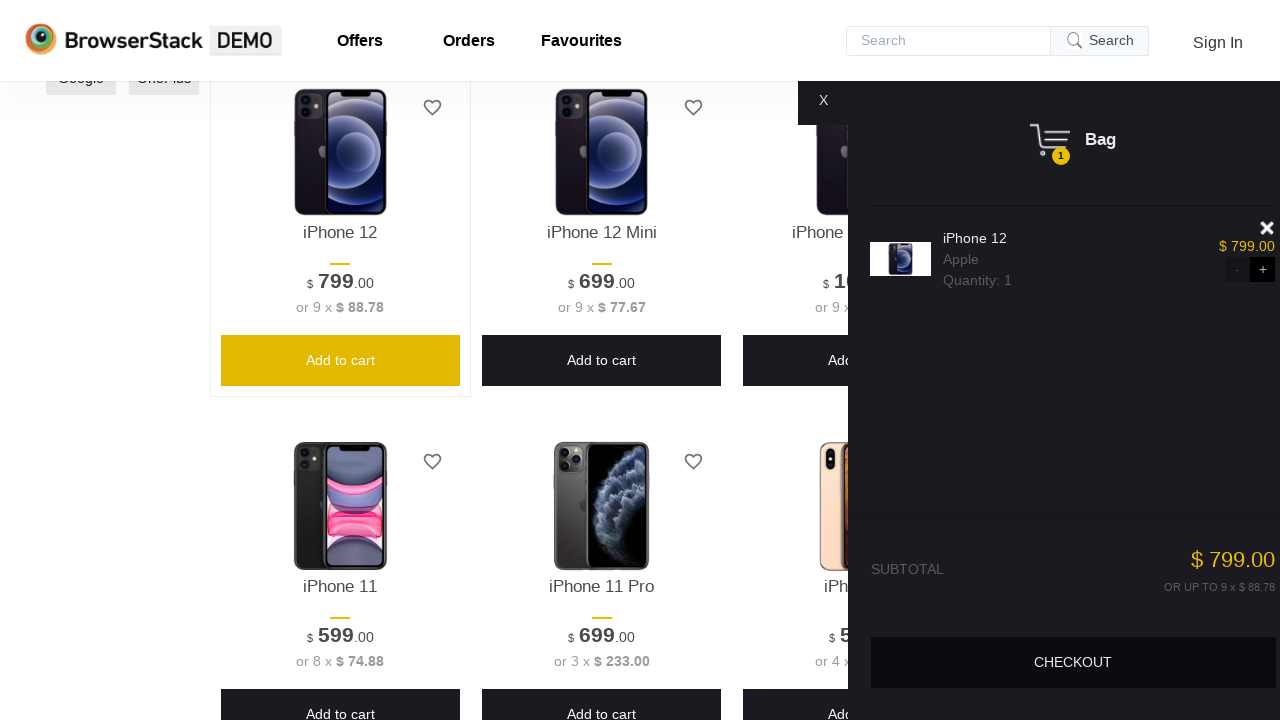

Cart pane became visible
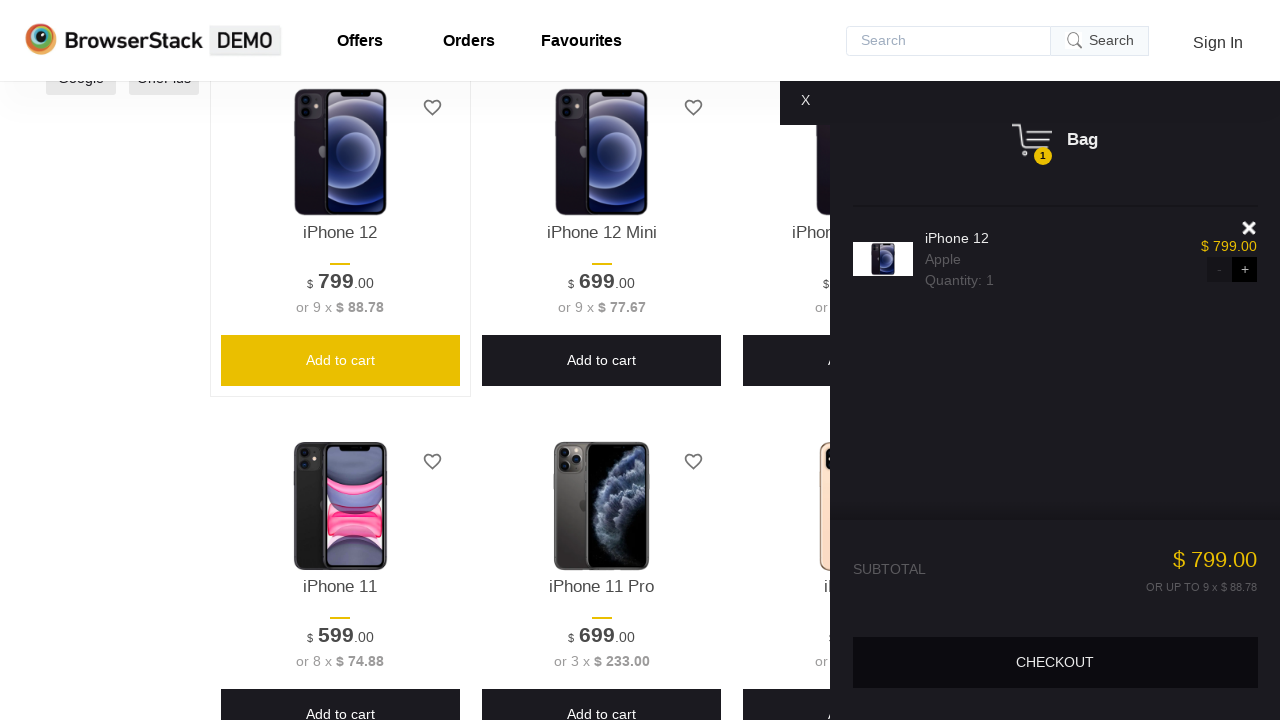

Retrieved product in cart text: 'iPhone 12'
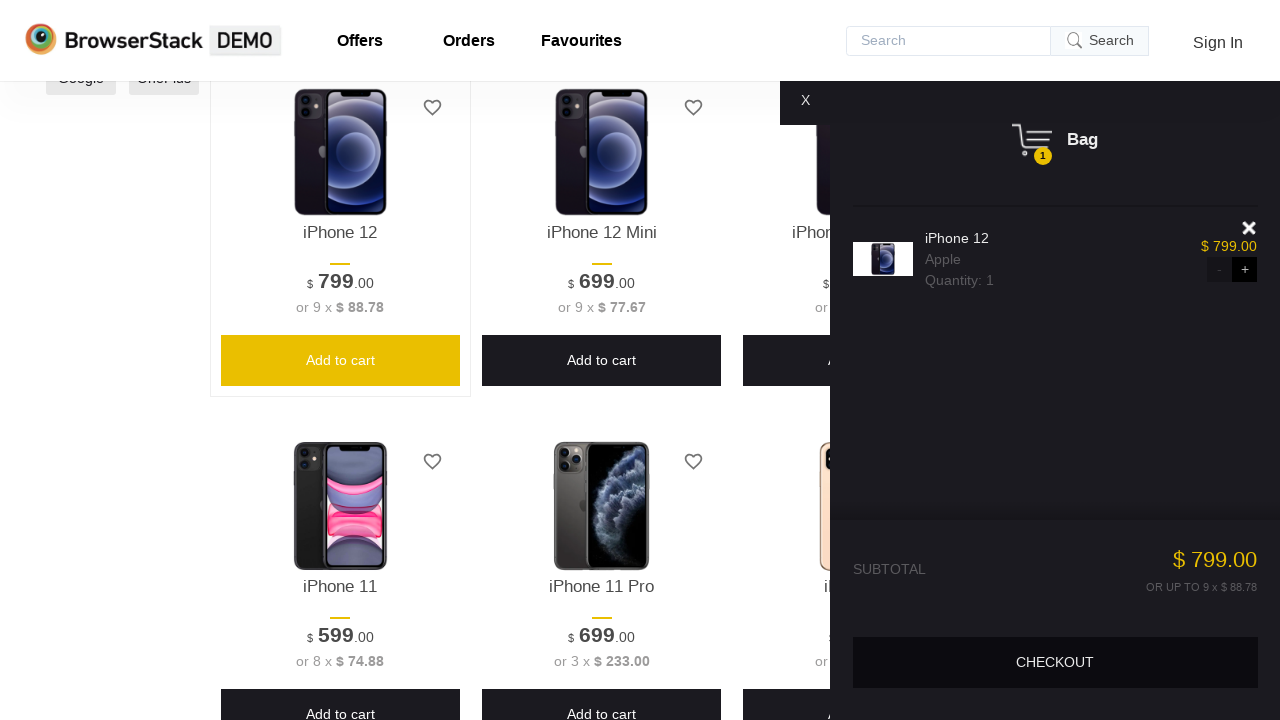

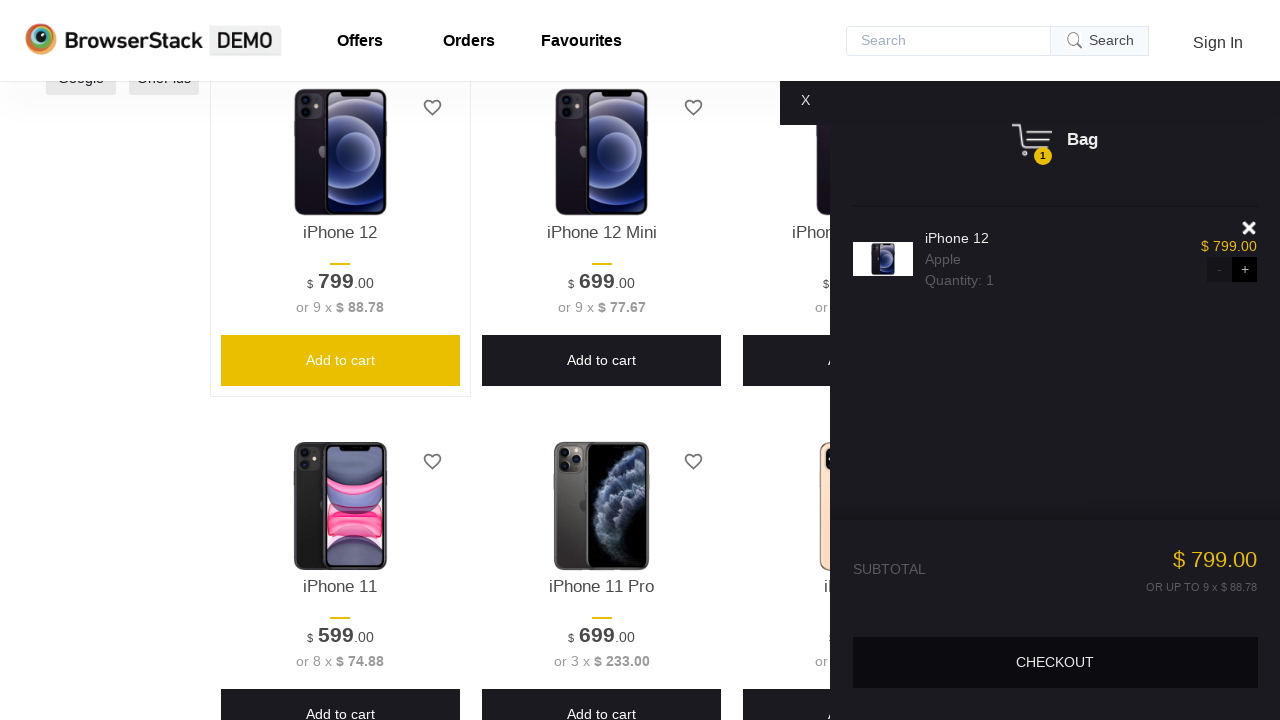